Tests child window handling by clicking a link that opens a new page, extracting text from it, and using that text to fill a field on the original page

Starting URL: https://rahulshettyacademy.com/loginpagePractise/

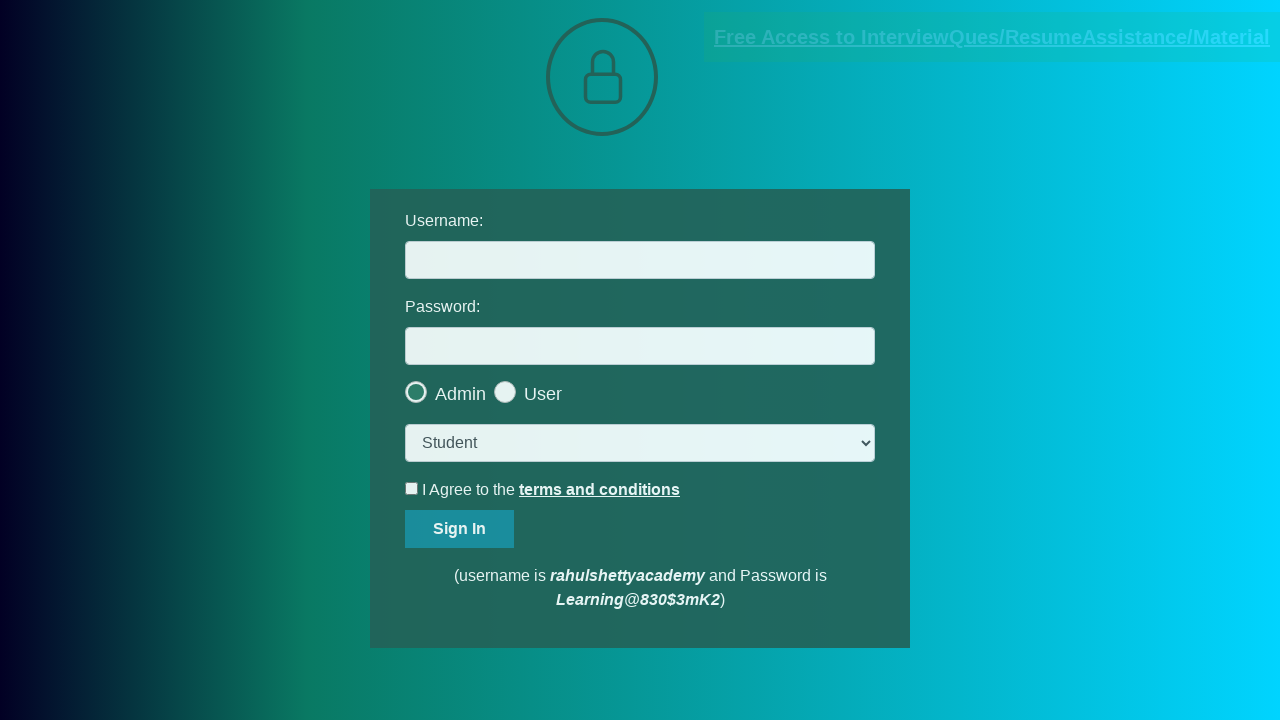

Located document link with href containing 'documents-request'
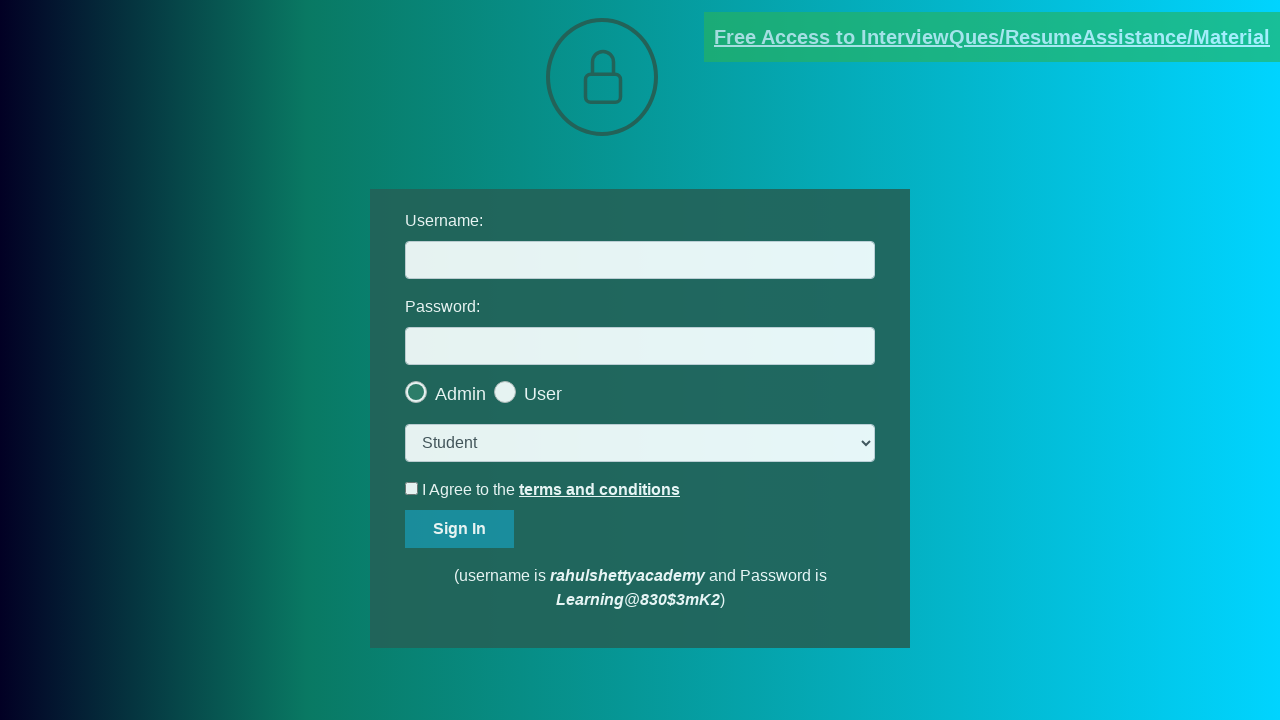

Clicked document link to open new child window at (992, 37) on [href*='documents-request']
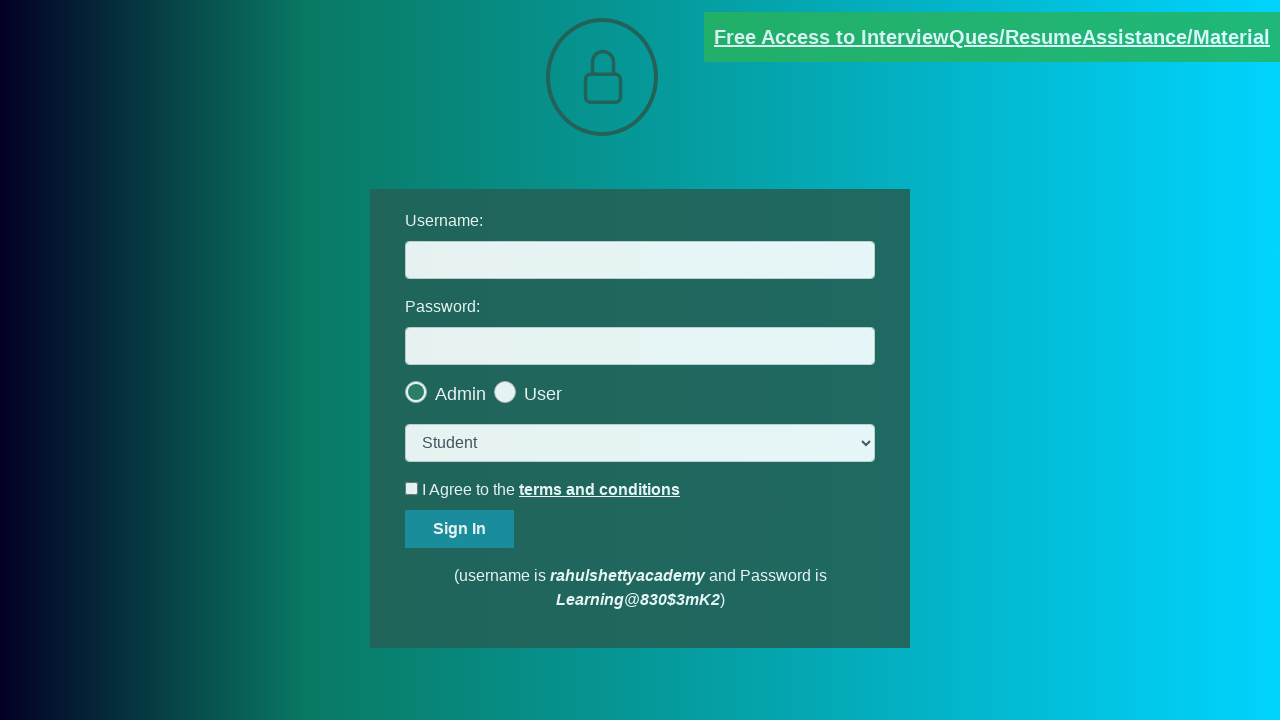

Captured reference to newly opened child page
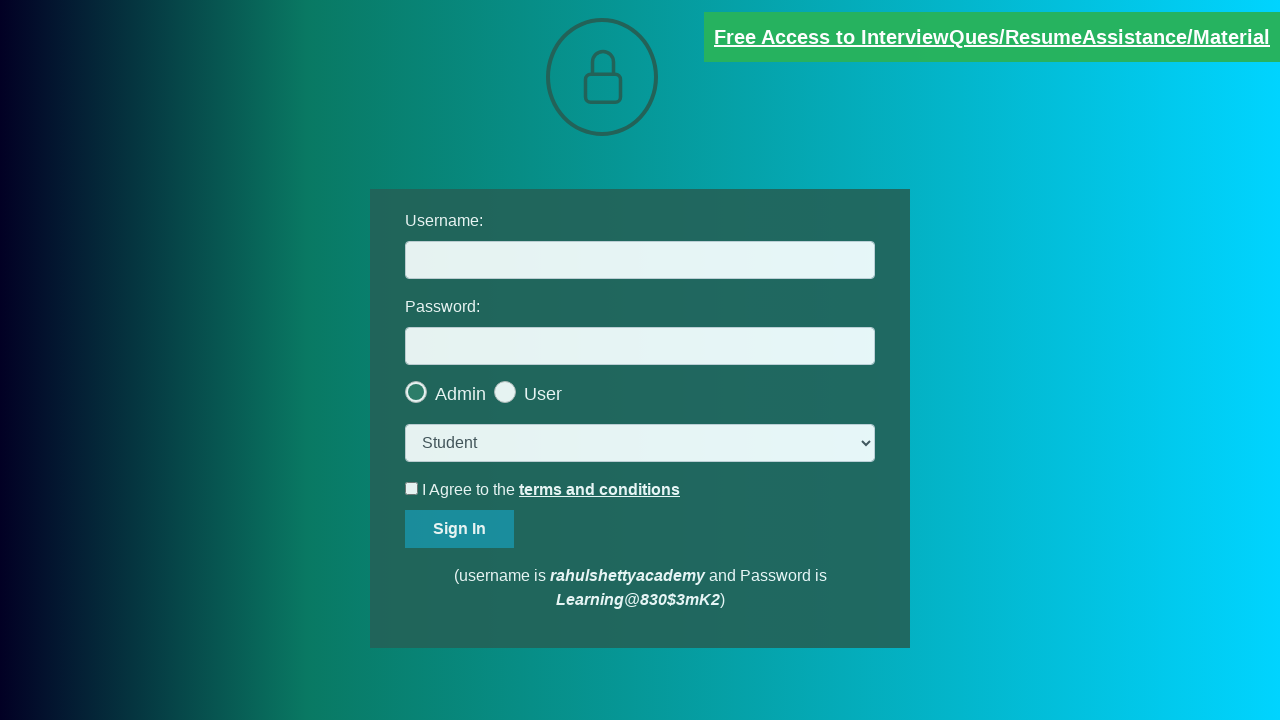

Waited for child page to fully load
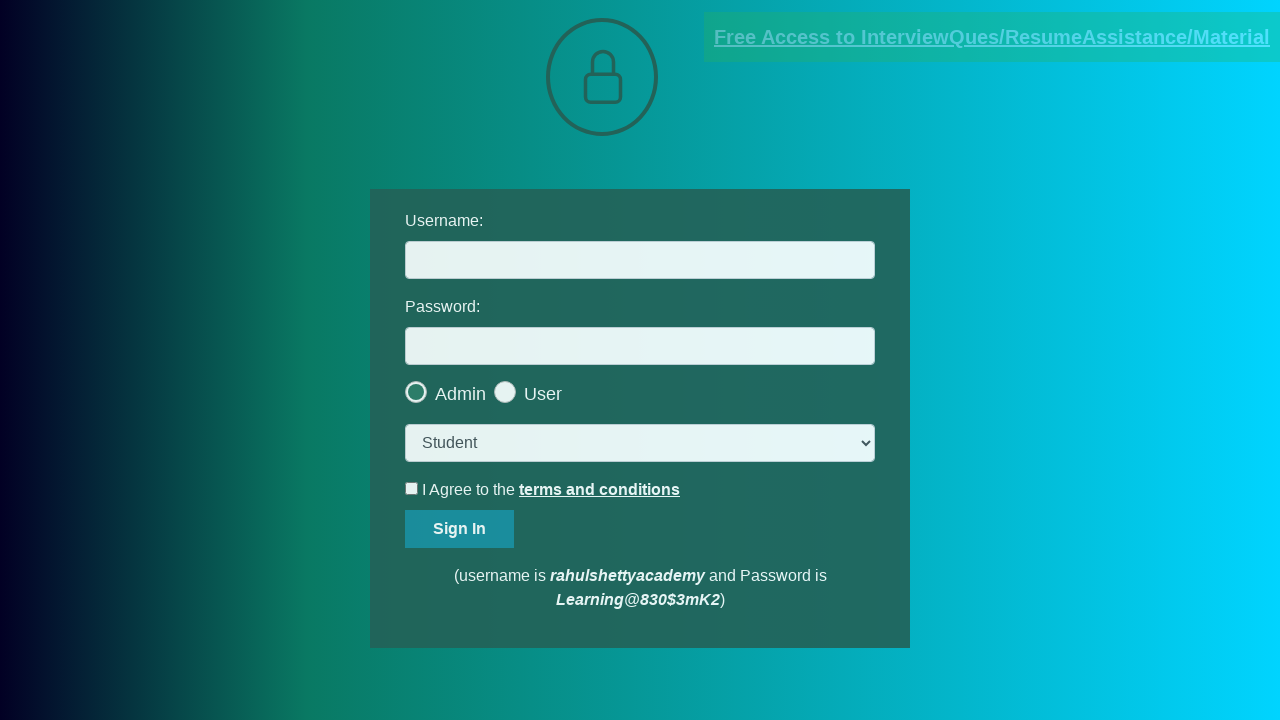

Extracted text content from .red element on child page
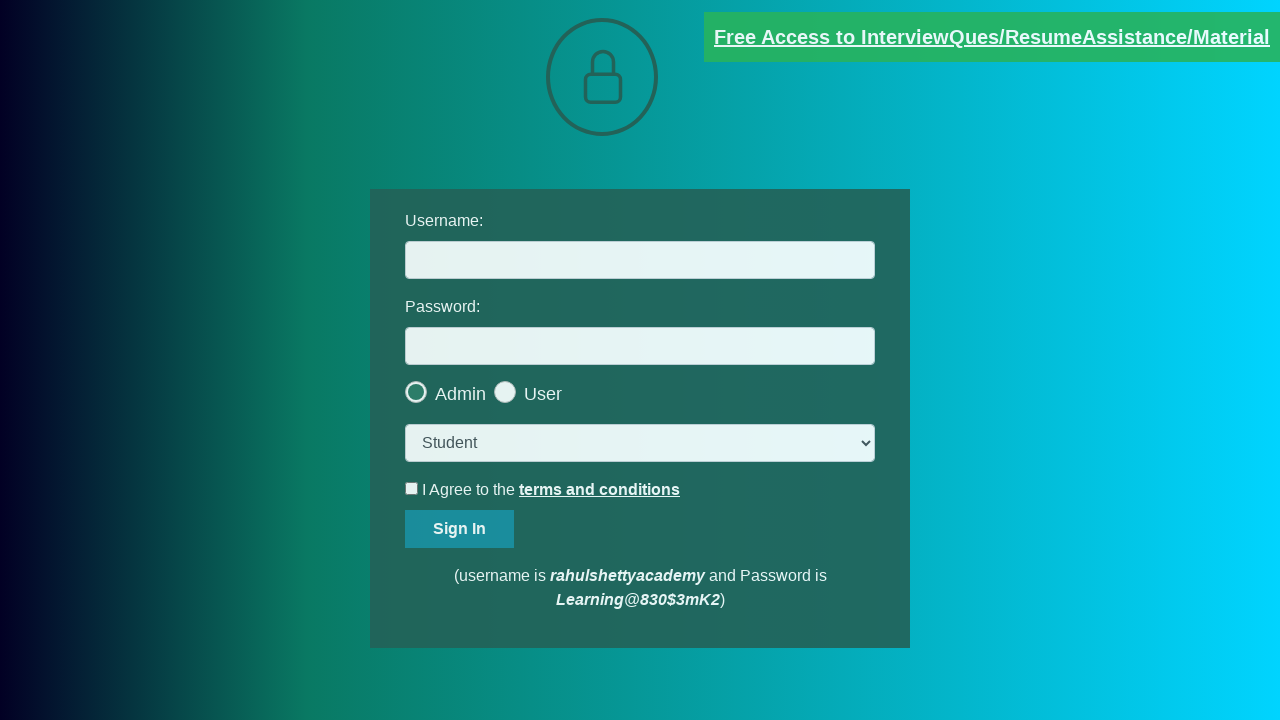

Parsed domain from email text: 'rahulshettyacademy'
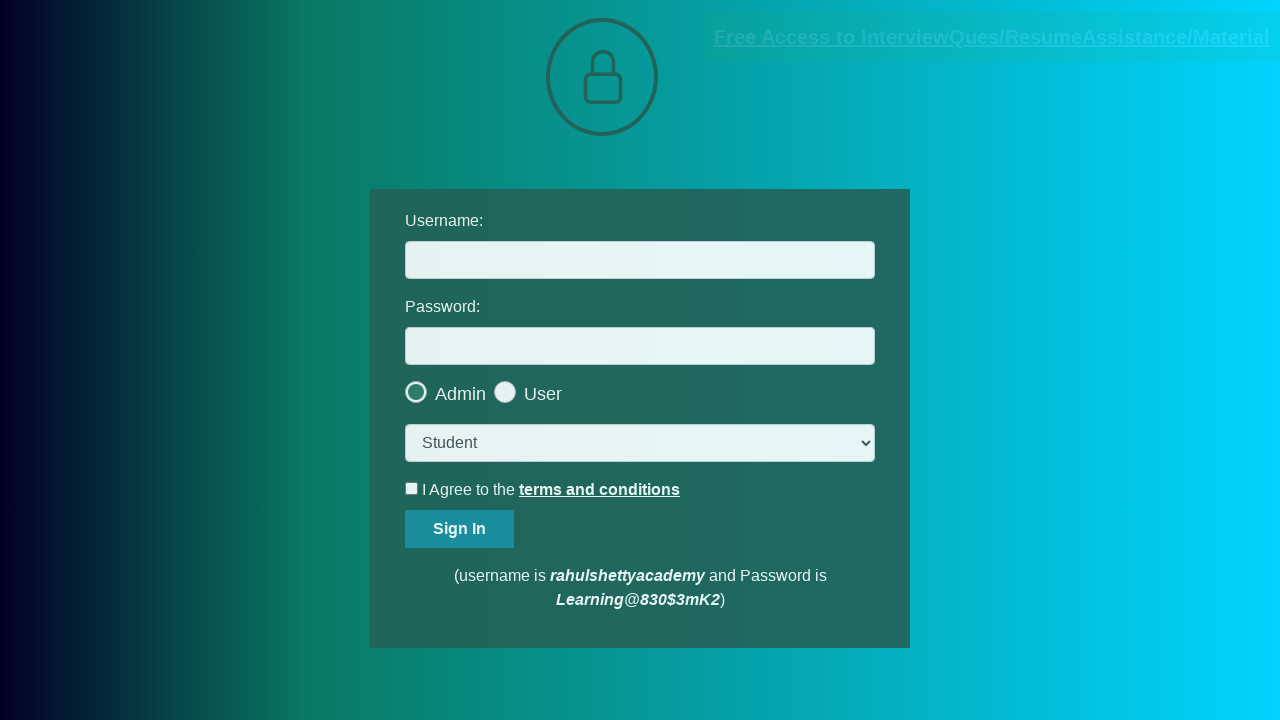

Filled username field on original page with extracted domain 'rahulshettyacademy' on #username
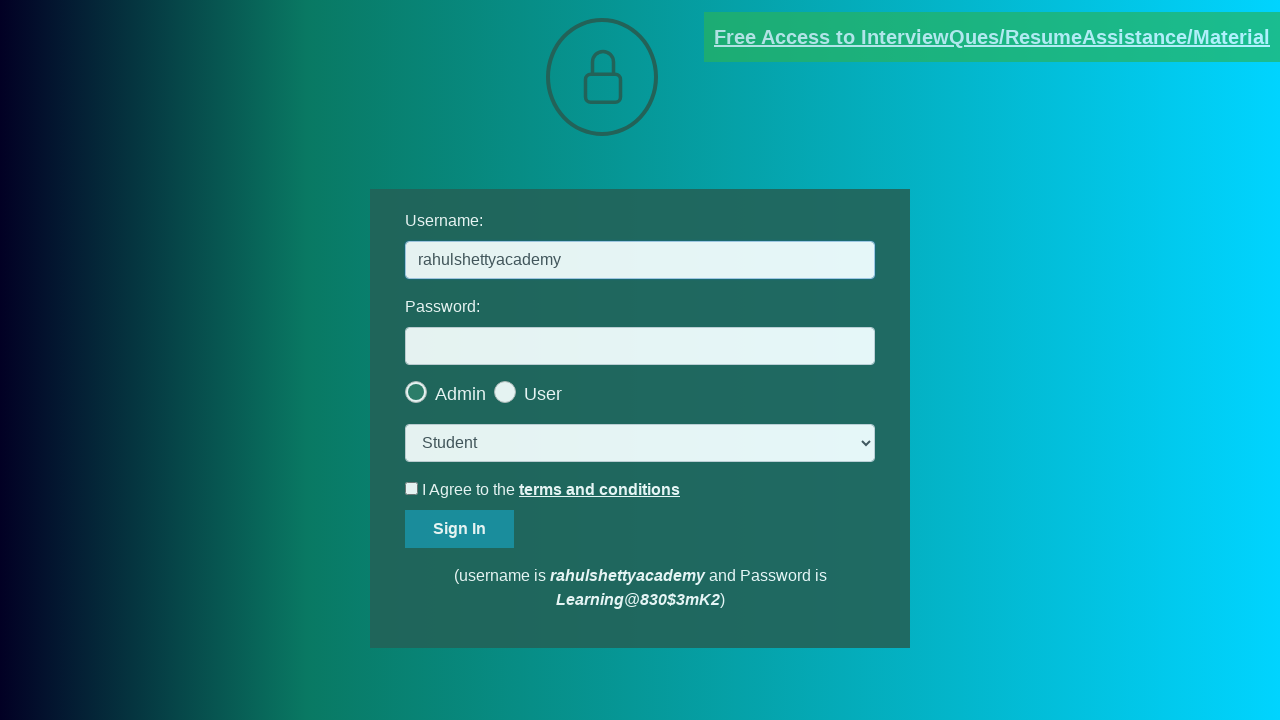

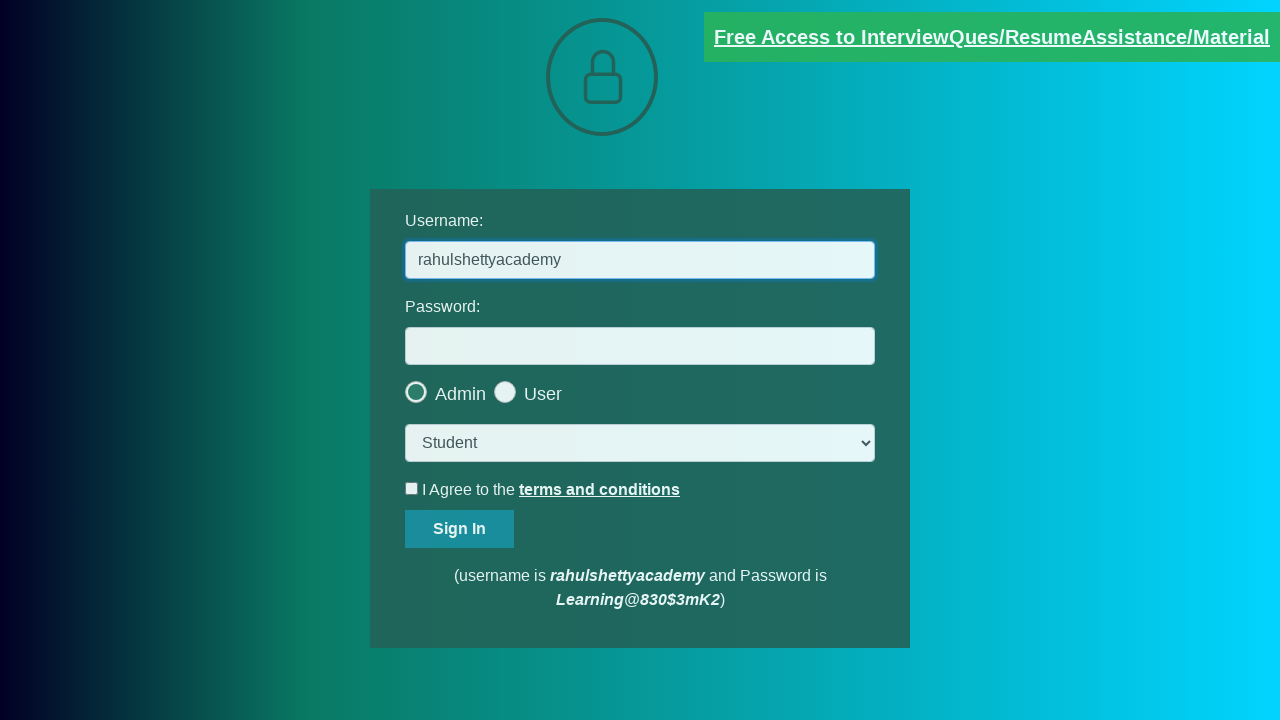